Tests radio button selection functionality by clicking a radio button and verifying its selected state changes

Starting URL: https://www.letskodeit.com/practice

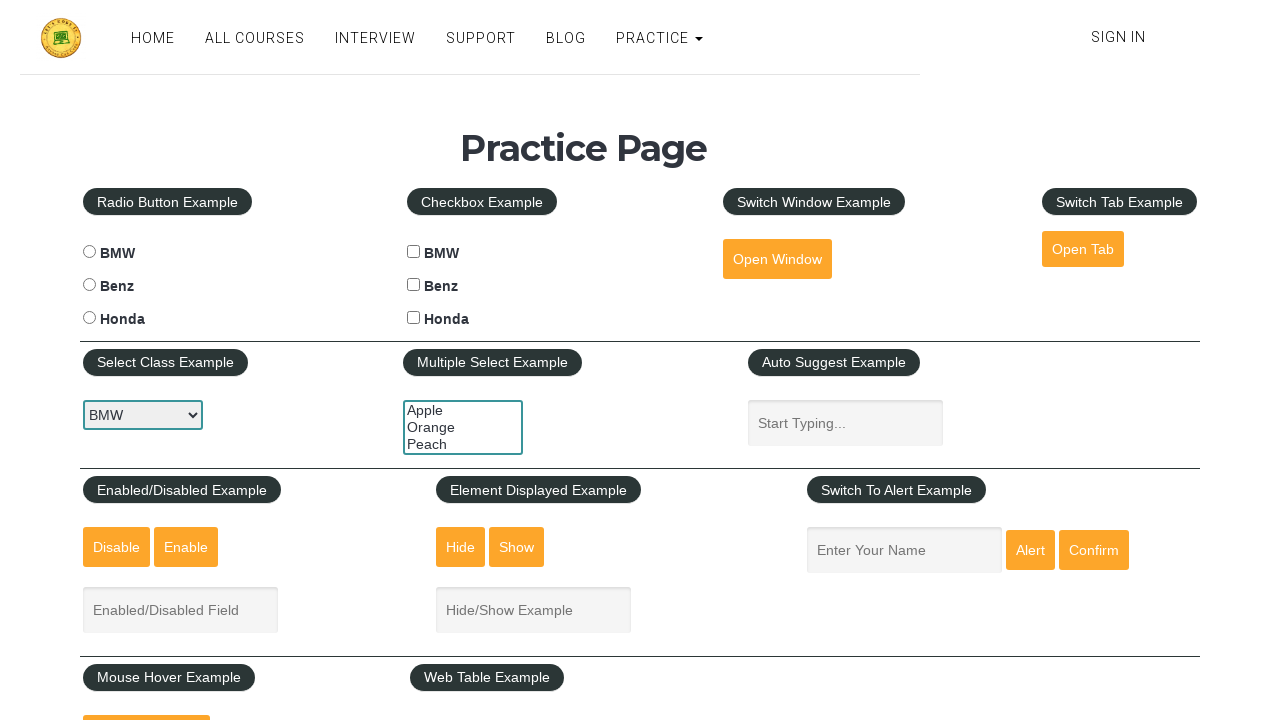

Located BMW radio button element
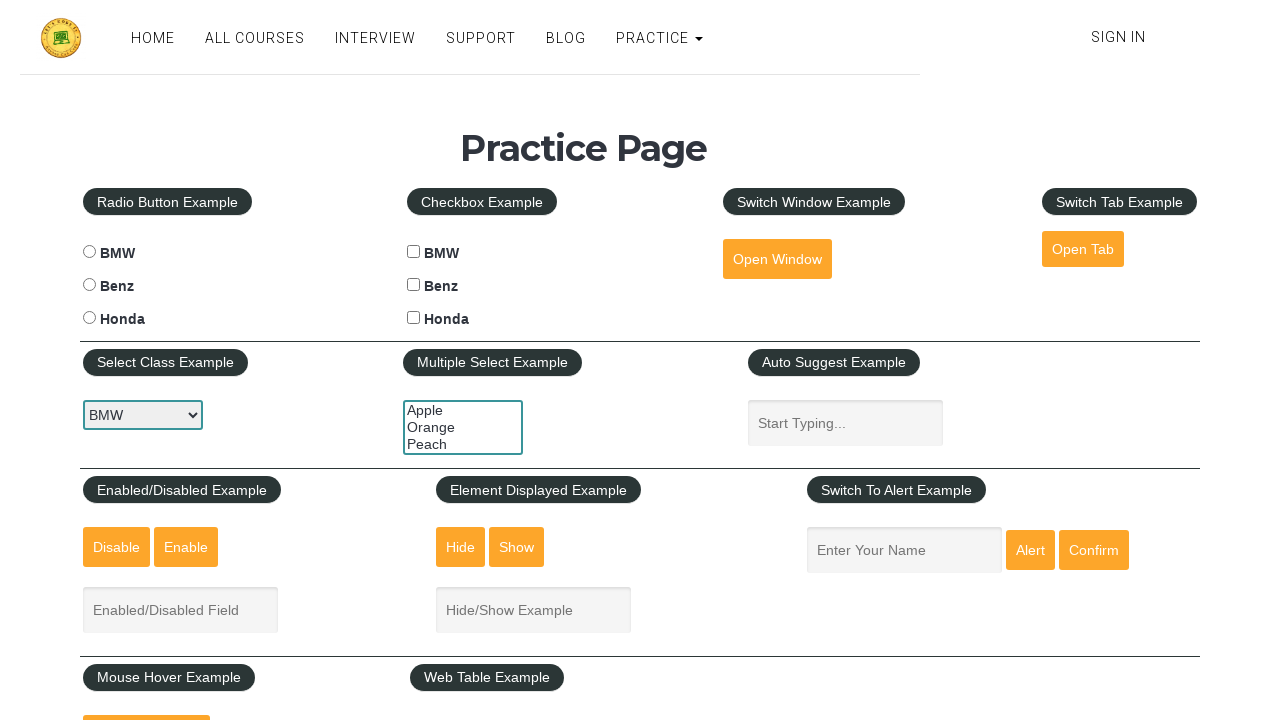

Verified BMW radio button is initially not selected
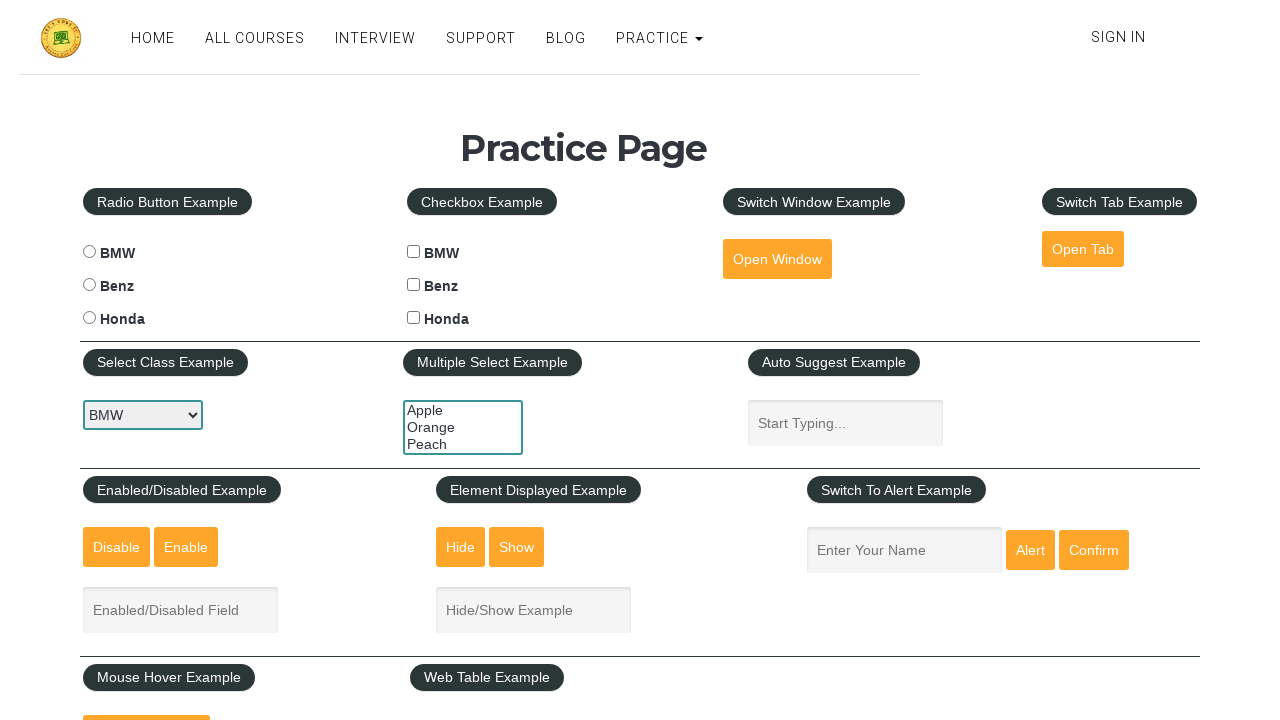

Clicked BMW radio button at (89, 252) on #bmwradio
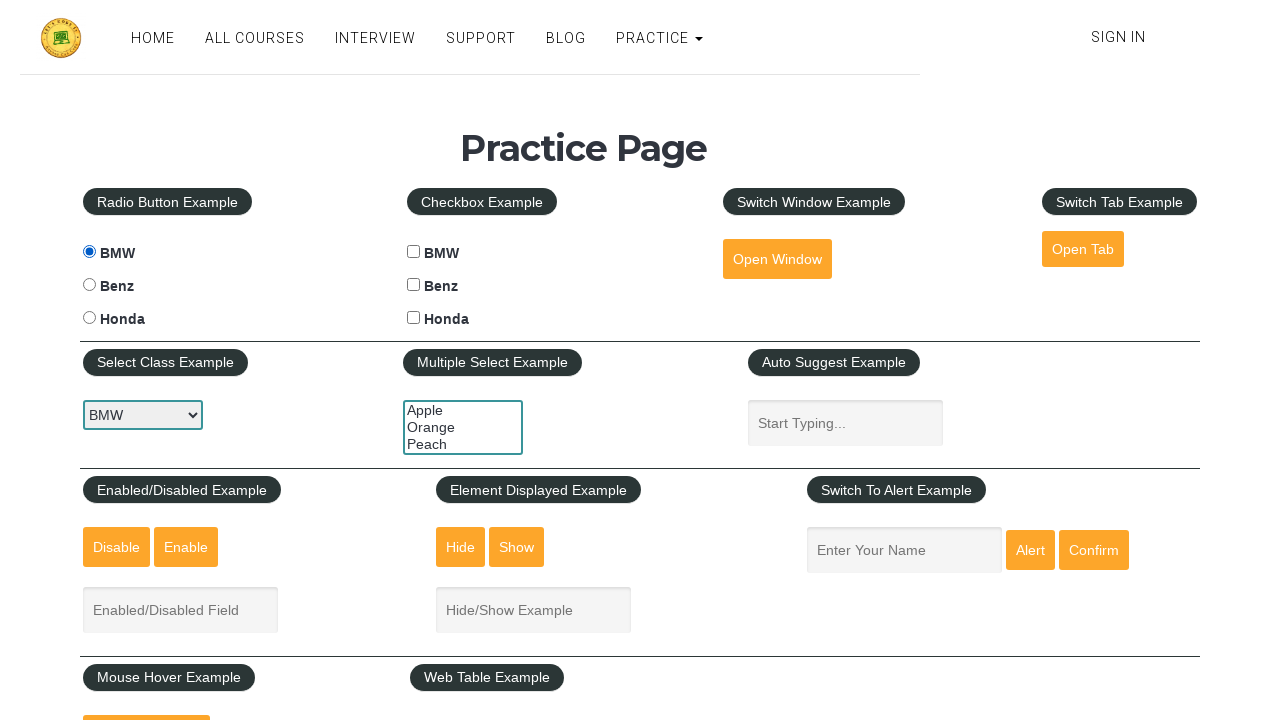

Verified BMW radio button is now selected
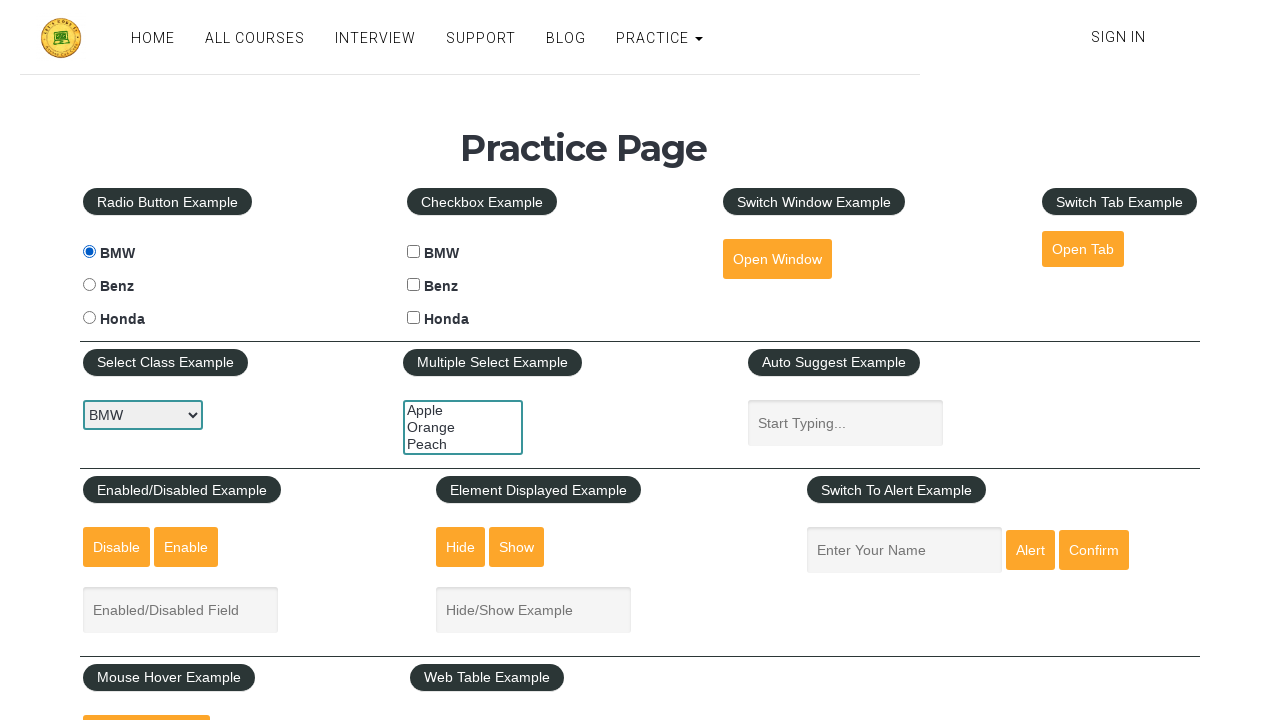

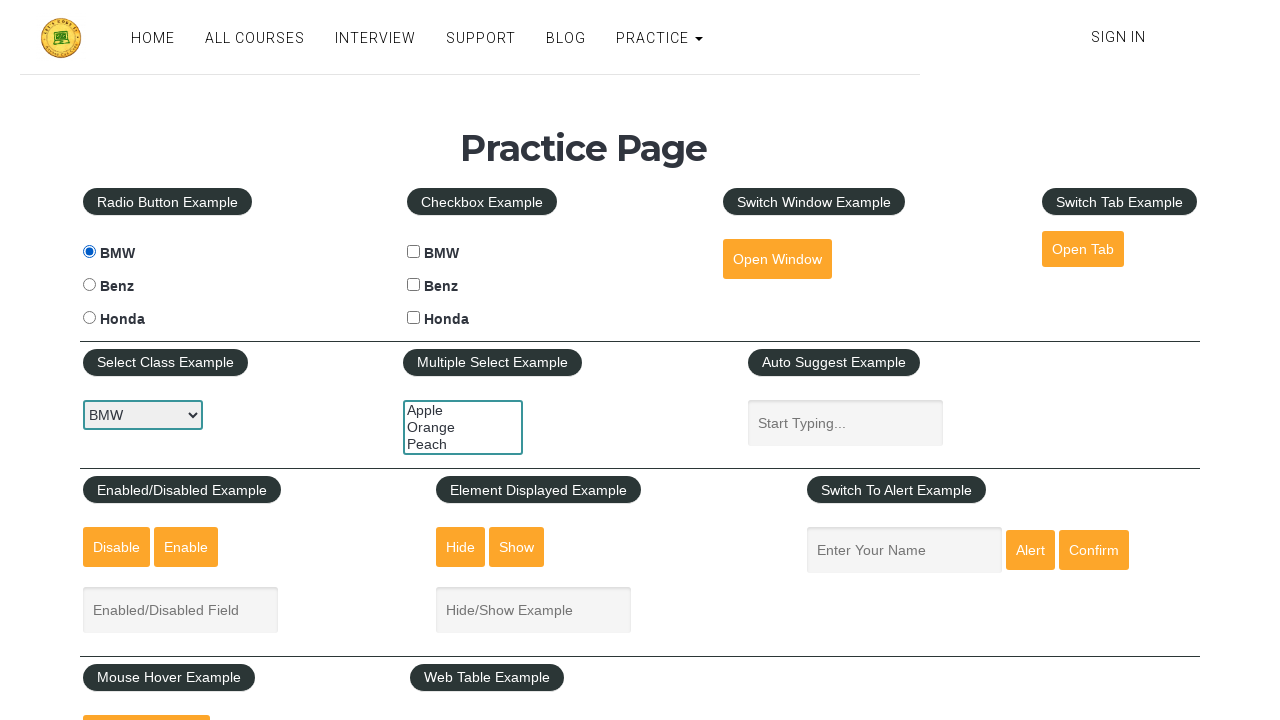